Tests un-marking items as complete by unchecking their checkboxes

Starting URL: https://demo.playwright.dev/todomvc

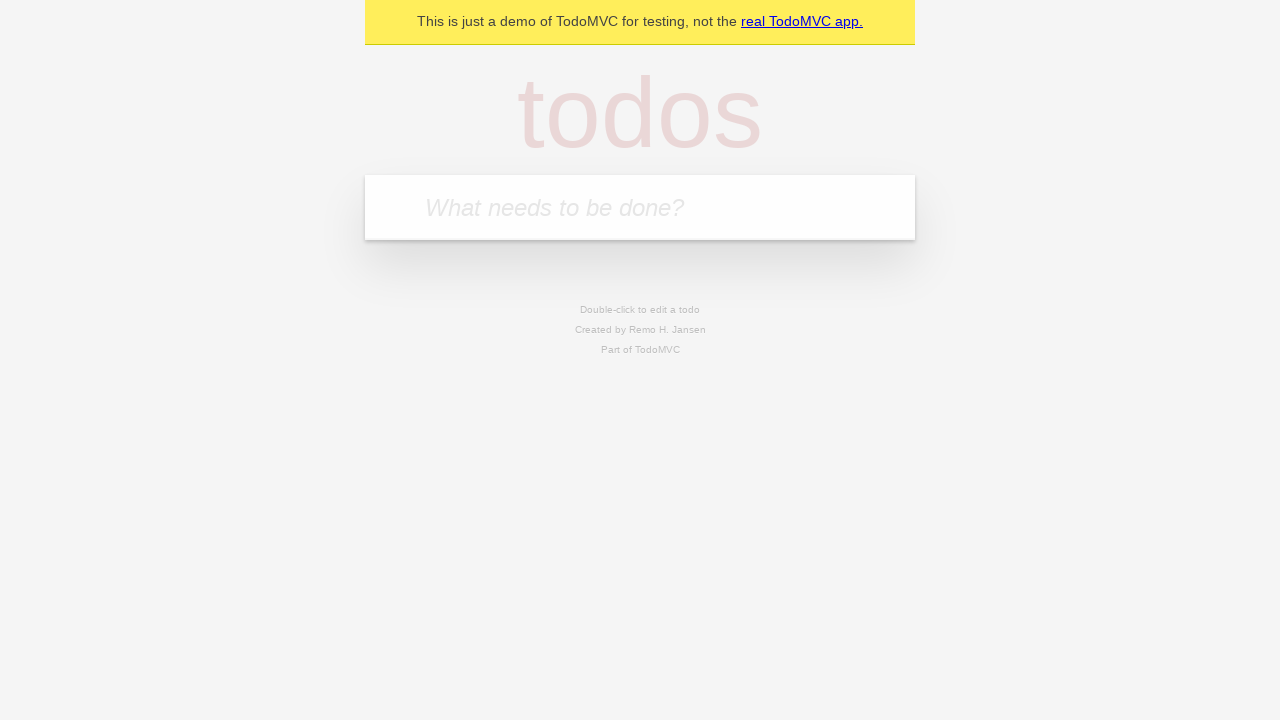

Located the 'What needs to be done?' input field
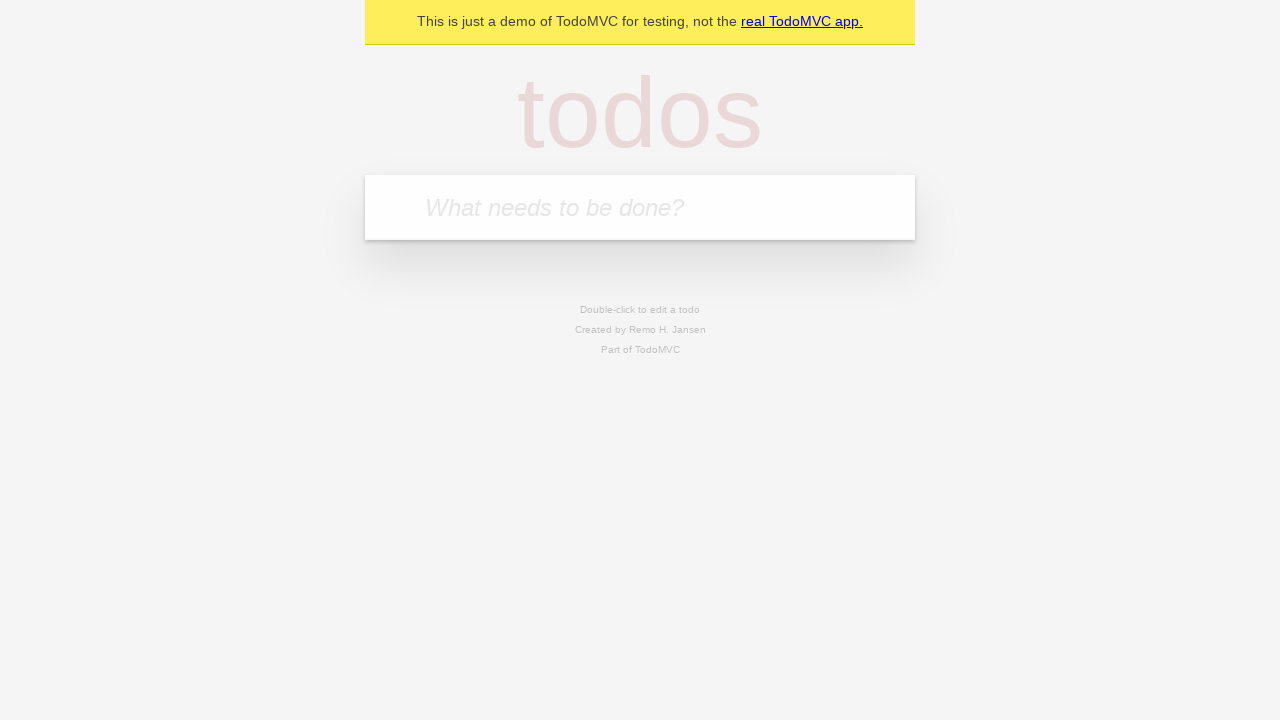

Filled first todo item 'buy some cheese' on internal:attr=[placeholder="What needs to be done?"i]
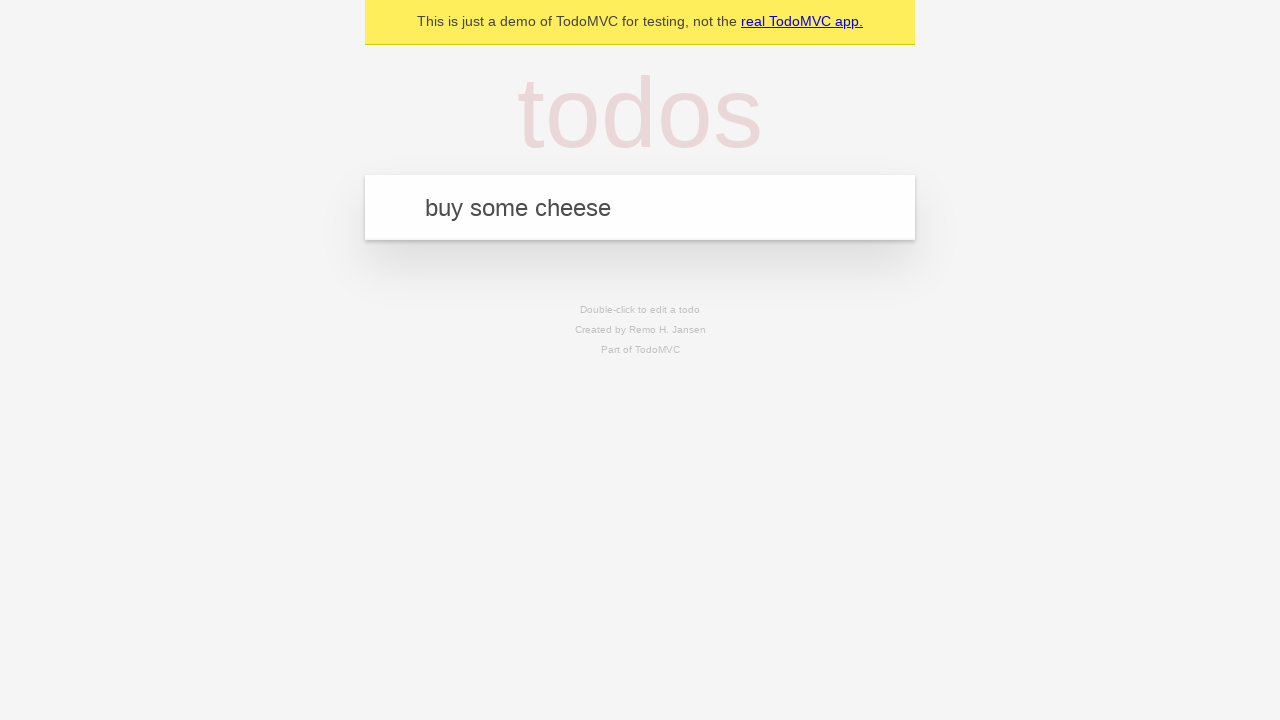

Pressed Enter to create first todo item on internal:attr=[placeholder="What needs to be done?"i]
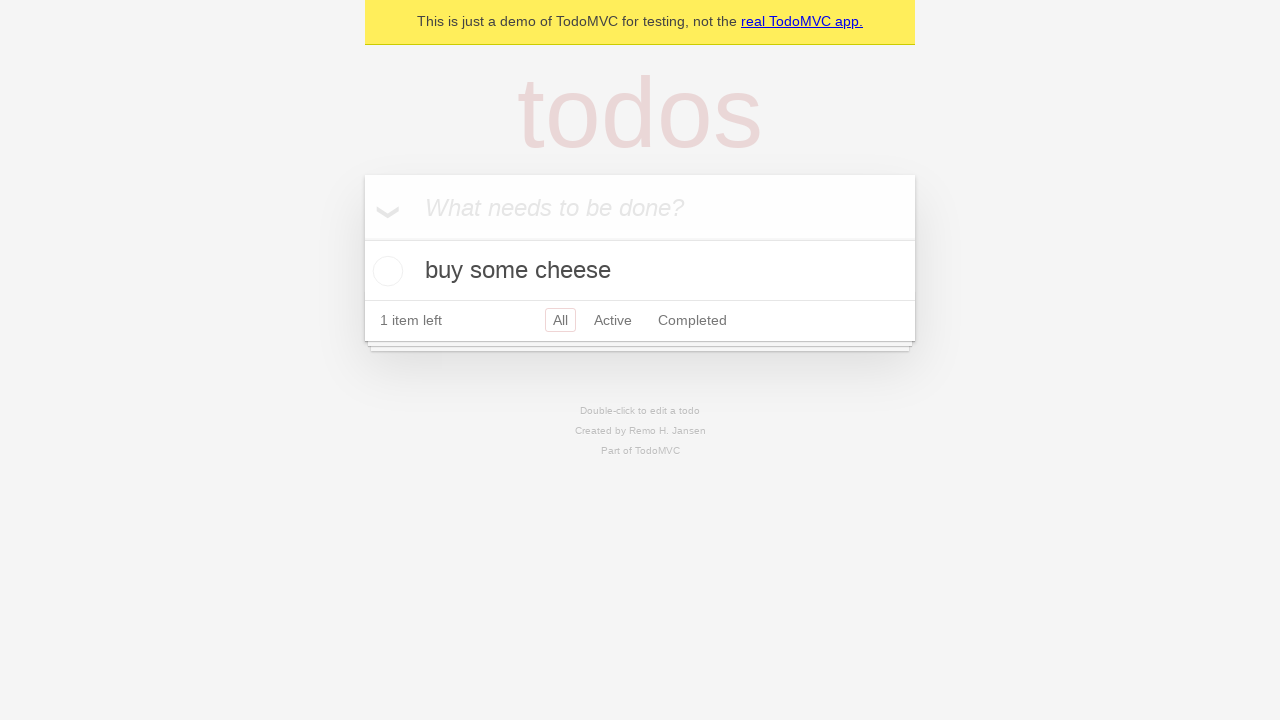

Filled second todo item 'feed the cat' on internal:attr=[placeholder="What needs to be done?"i]
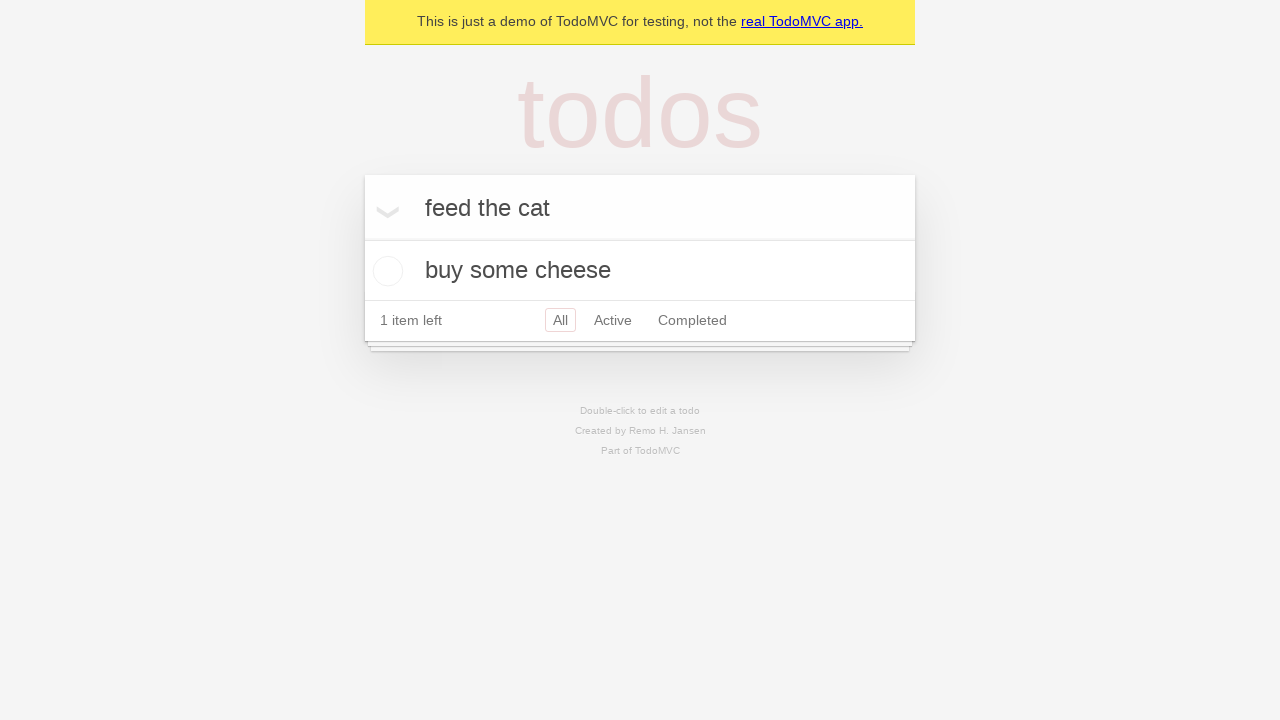

Pressed Enter to create second todo item on internal:attr=[placeholder="What needs to be done?"i]
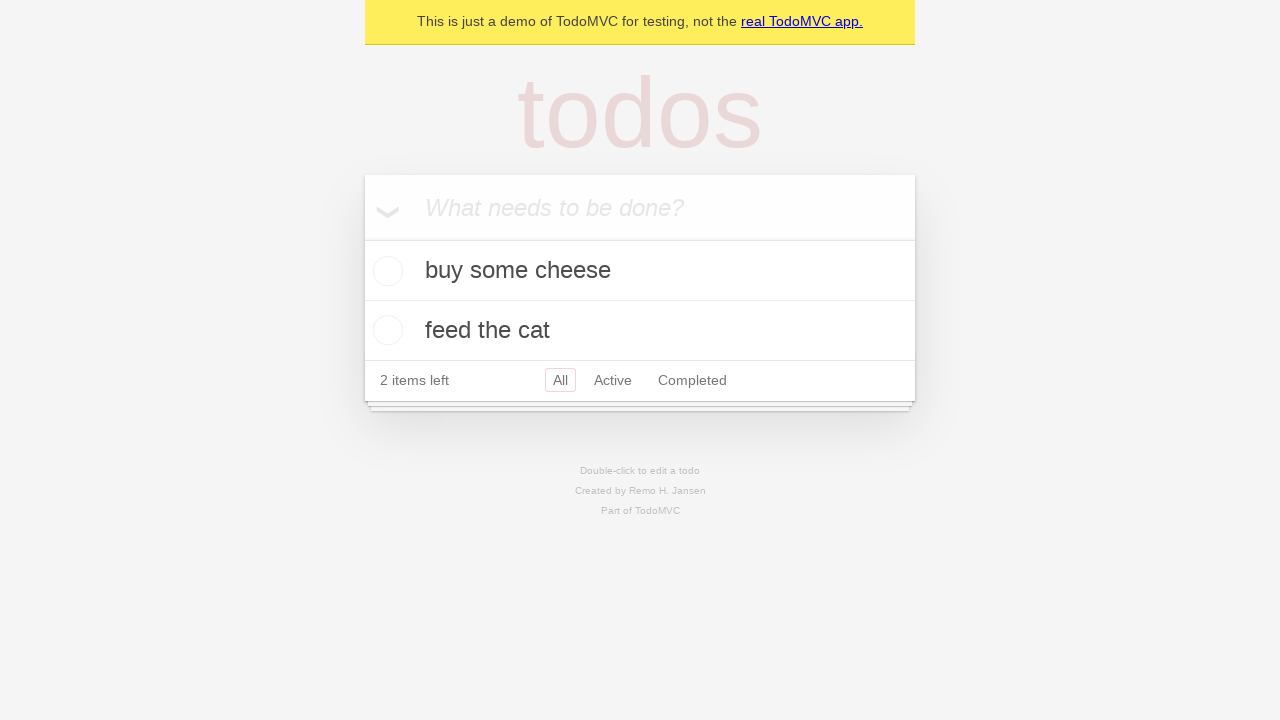

Waited for todo items to appear
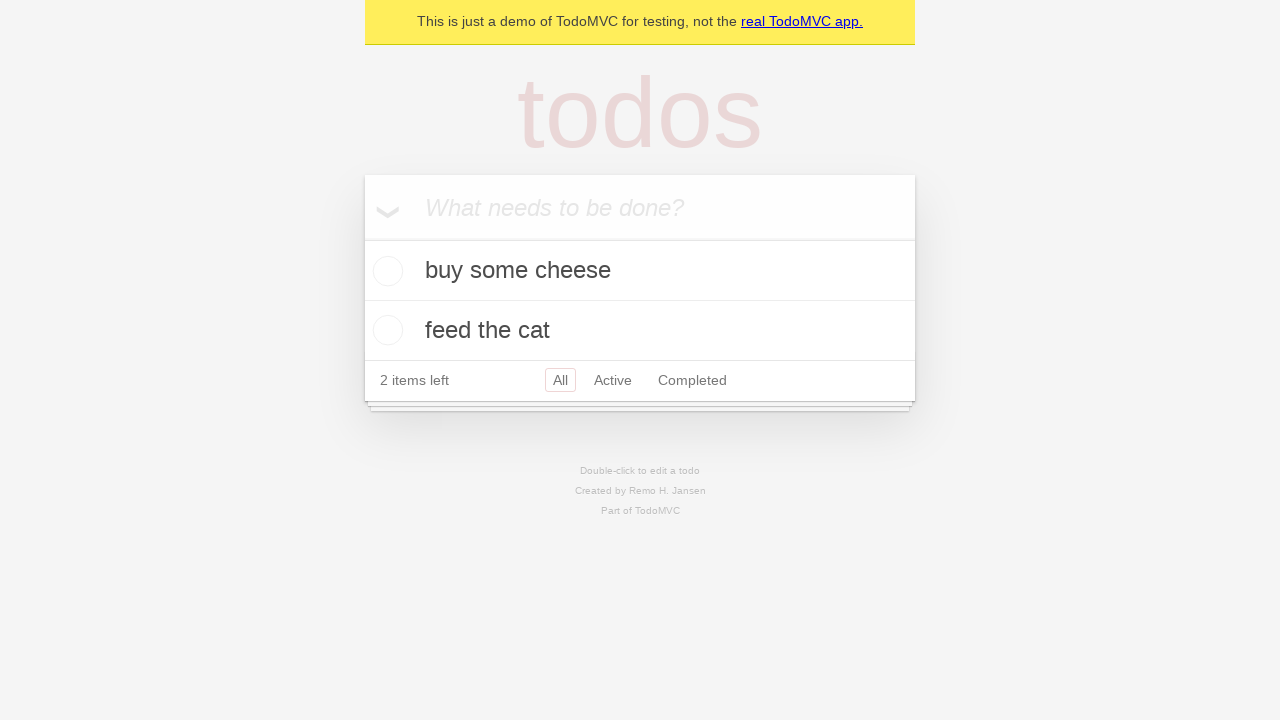

Located the first todo item
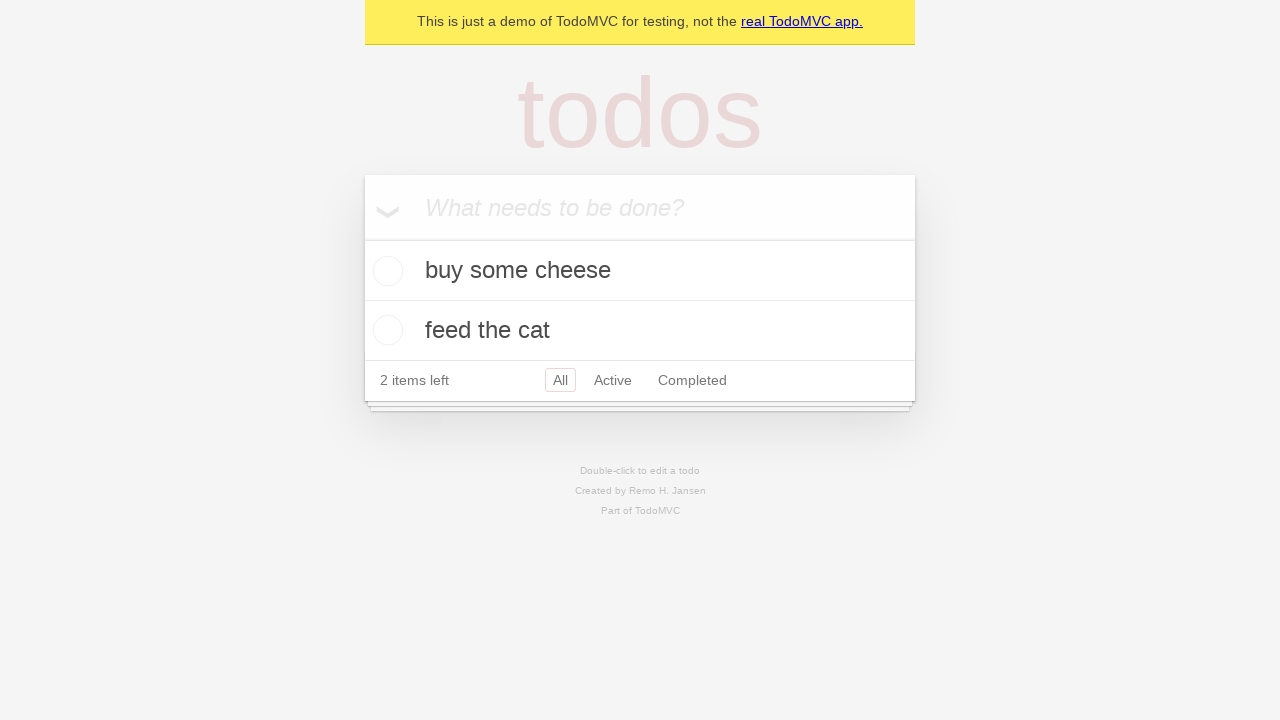

Located the checkbox for the first todo item
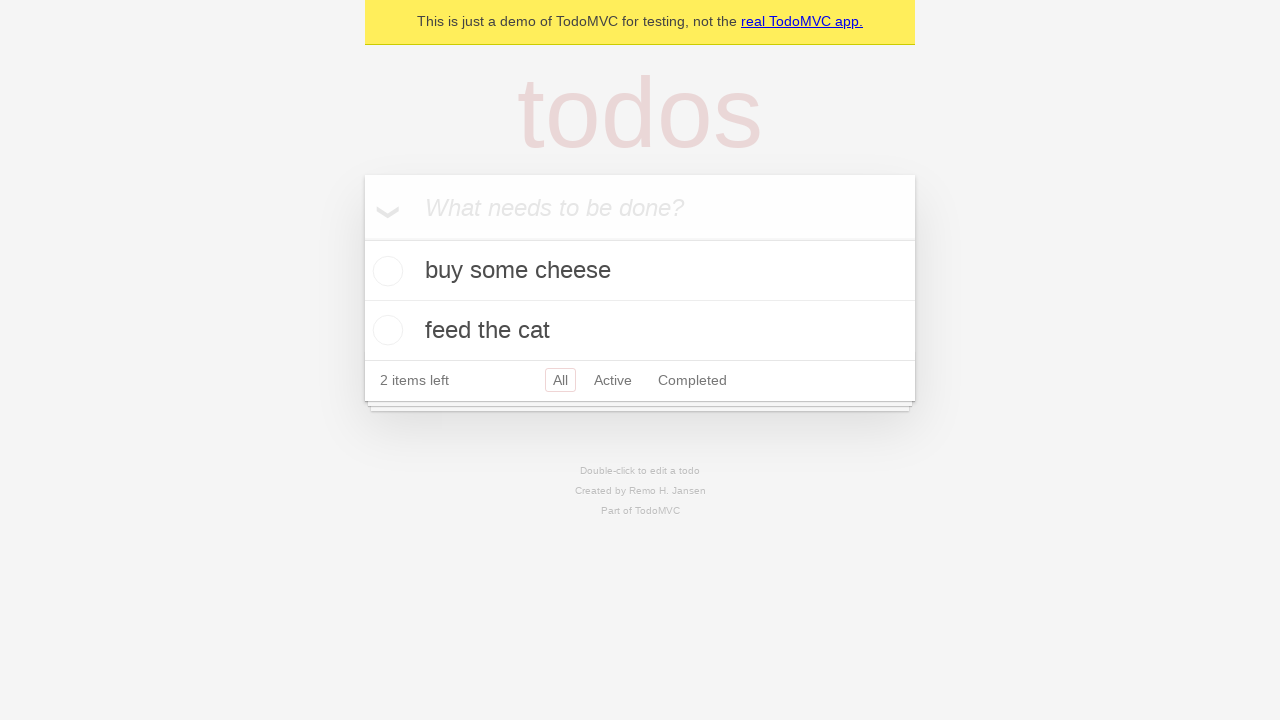

Checked the first todo item checkbox to mark as complete at (385, 271) on internal:testid=[data-testid="todo-item"s] >> nth=0 >> internal:role=checkbox
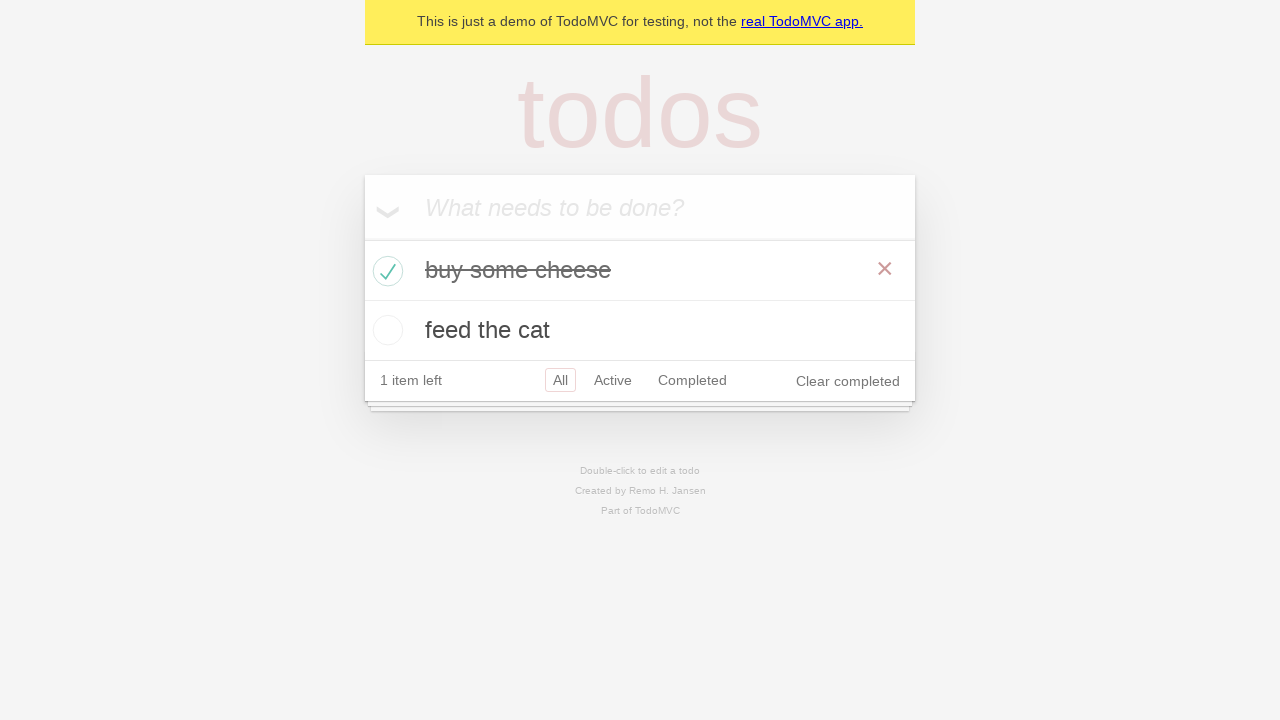

Unchecked the first todo item checkbox to mark as incomplete at (385, 271) on internal:testid=[data-testid="todo-item"s] >> nth=0 >> internal:role=checkbox
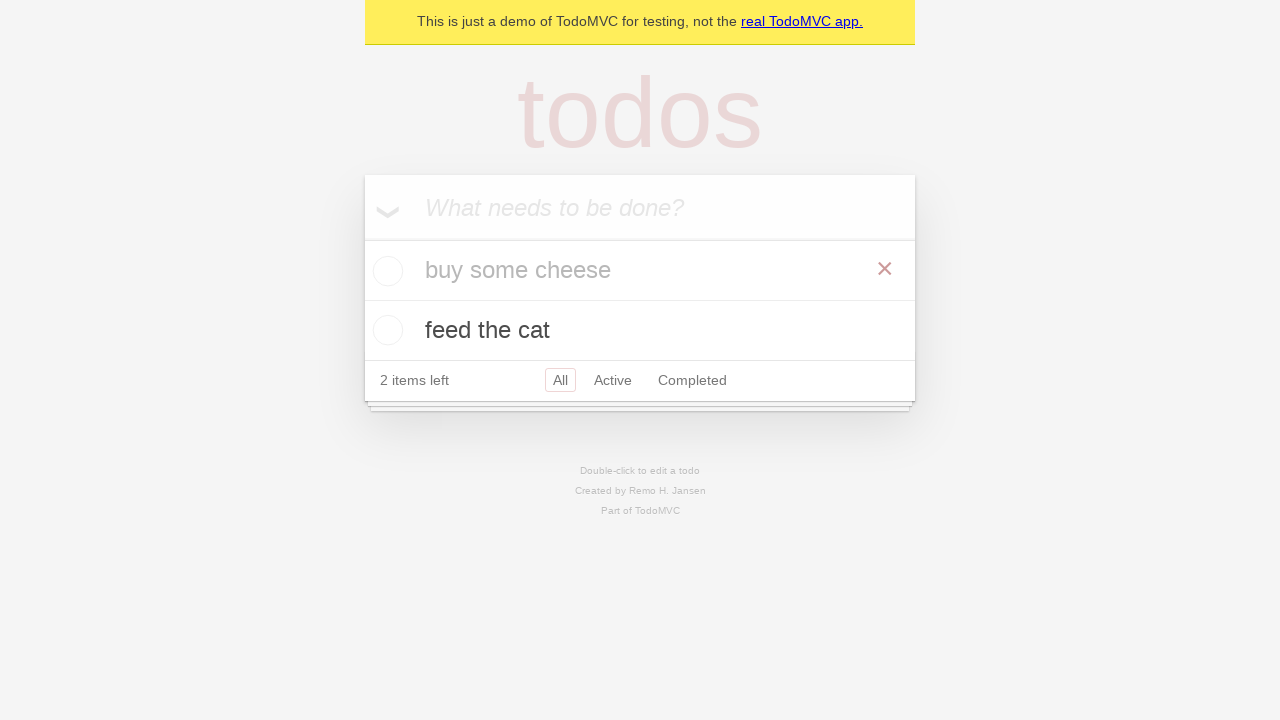

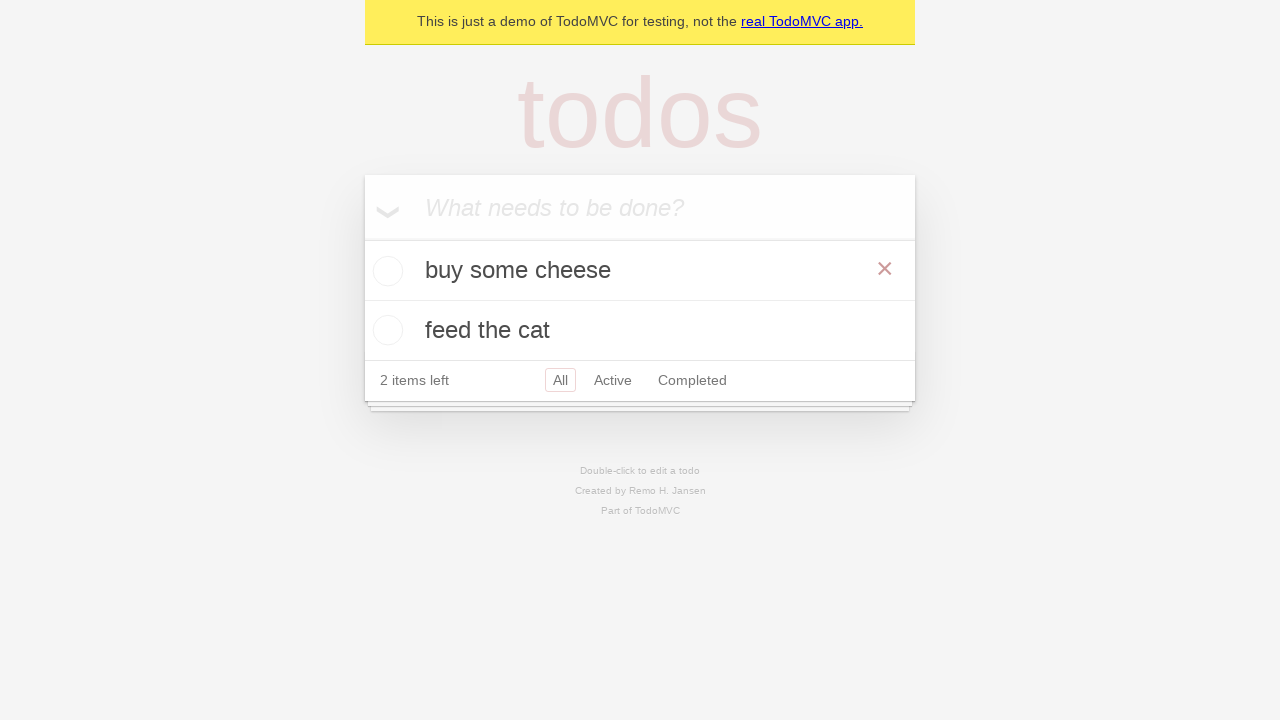